Tests JavaScript alert handling by clicking a button that triggers an alert and then accepting/dismissing the alert dialog.

Starting URL: https://formy-project.herokuapp.com/switch-window

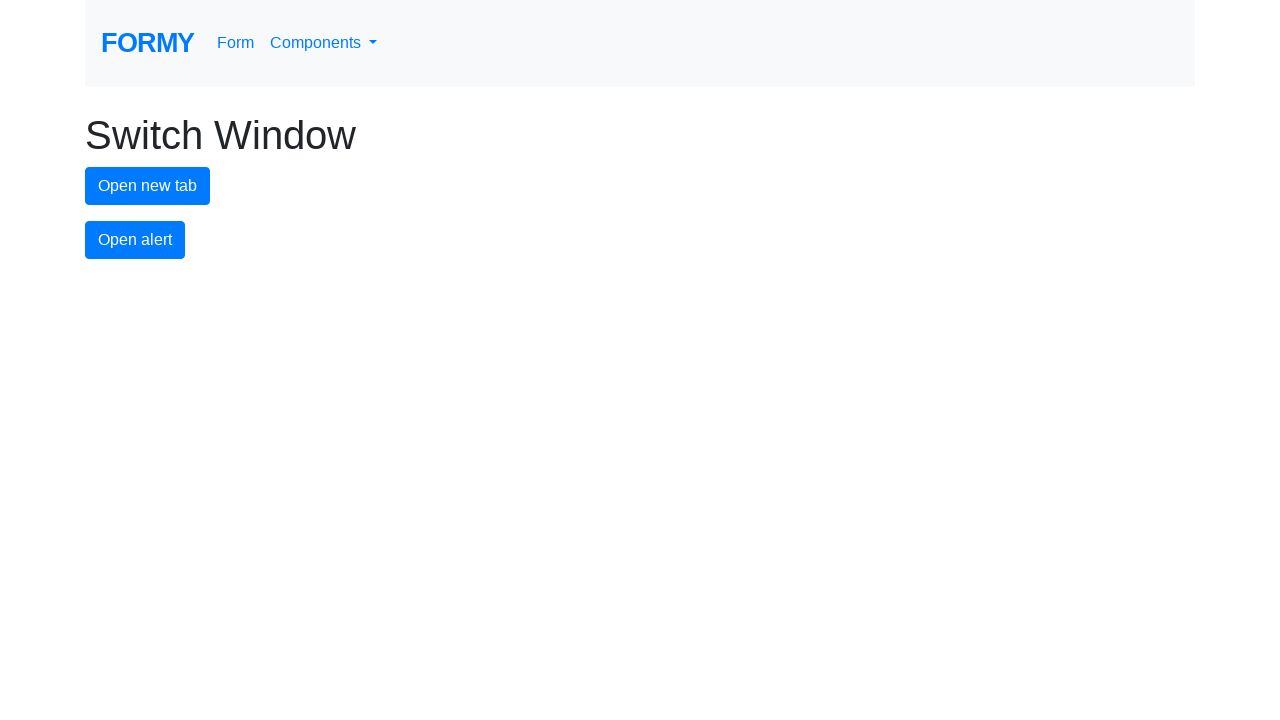

Set up dialog handler to accept alerts
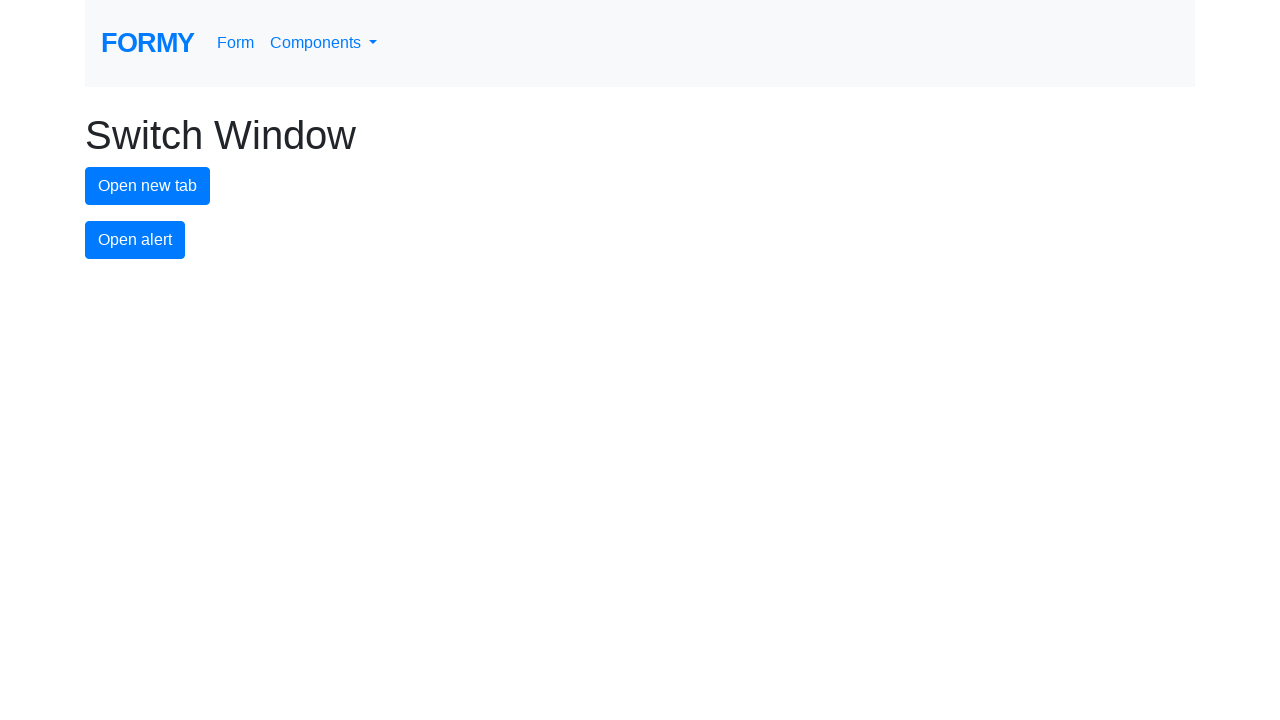

Clicked alert button to trigger JavaScript alert at (135, 240) on #alert-button
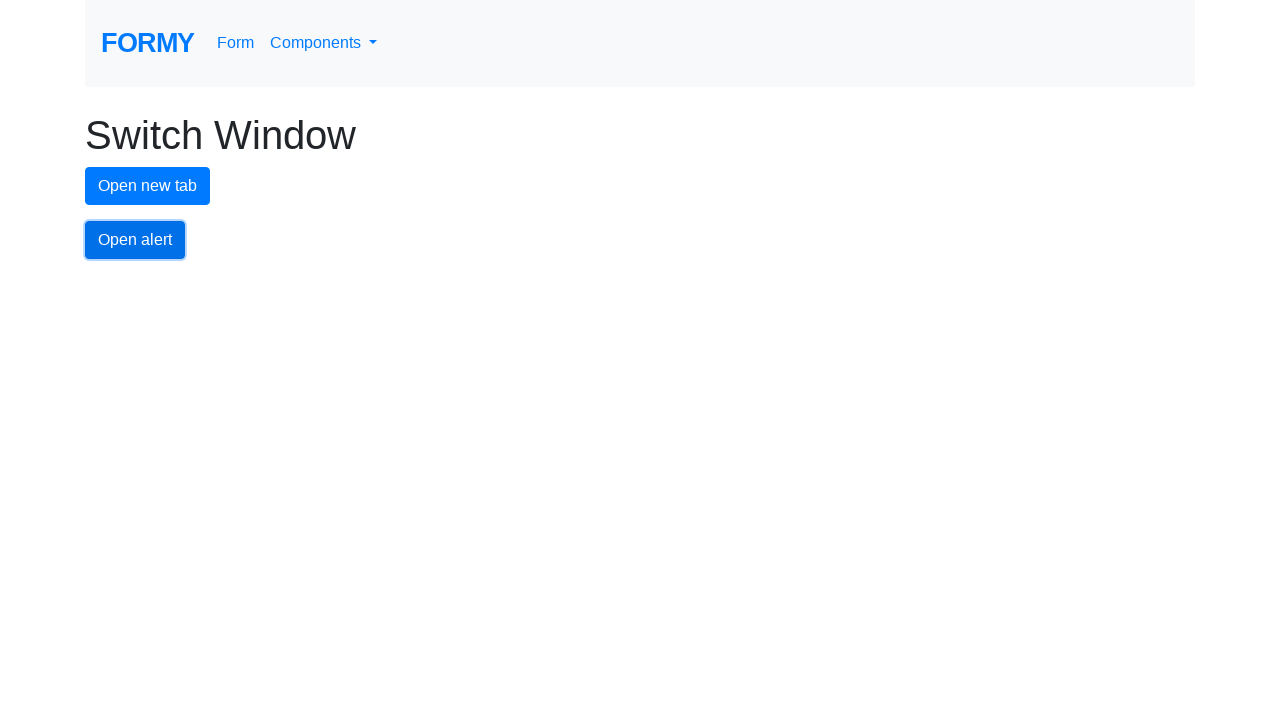

Waited for alert to be handled
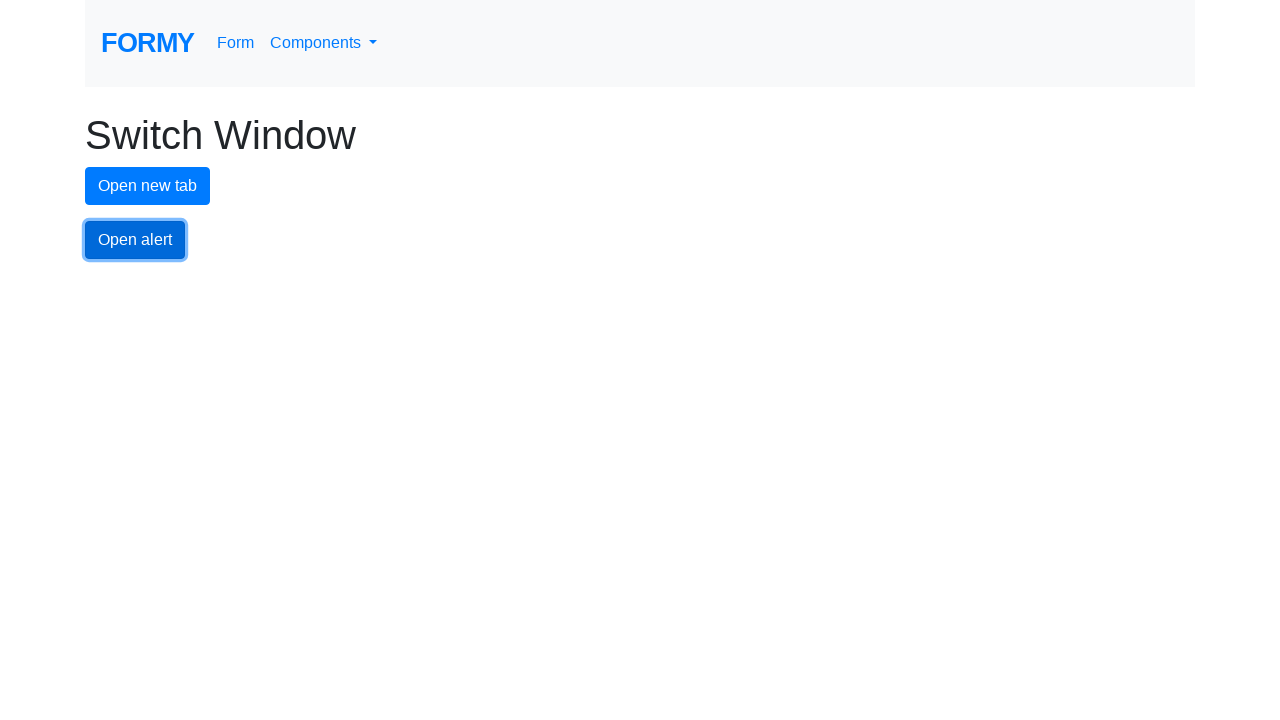

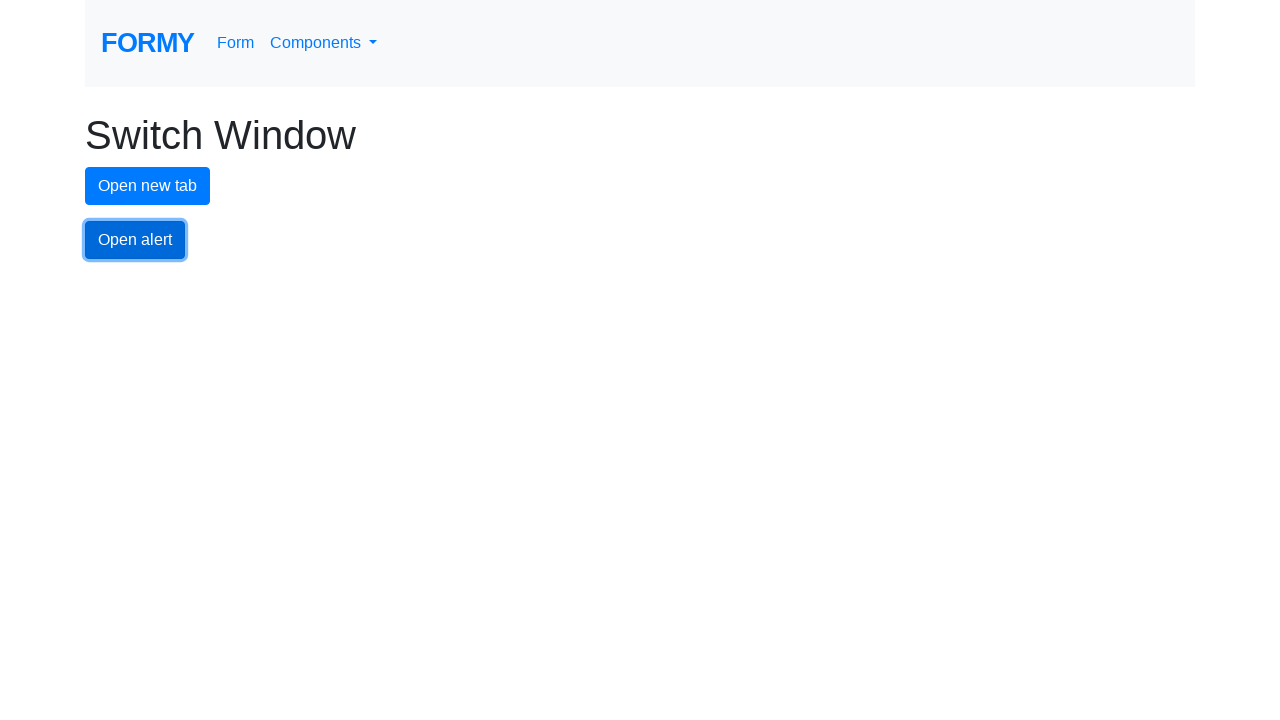